Tests the Brazilian postal service CEP lookup by clicking on the heading, filling in a postal code (80700000), clicking the search button, and verifying that a CAPTCHA error message appears.

Starting URL: https://buscacepinter.correios.com.br/app/endereco/index.php

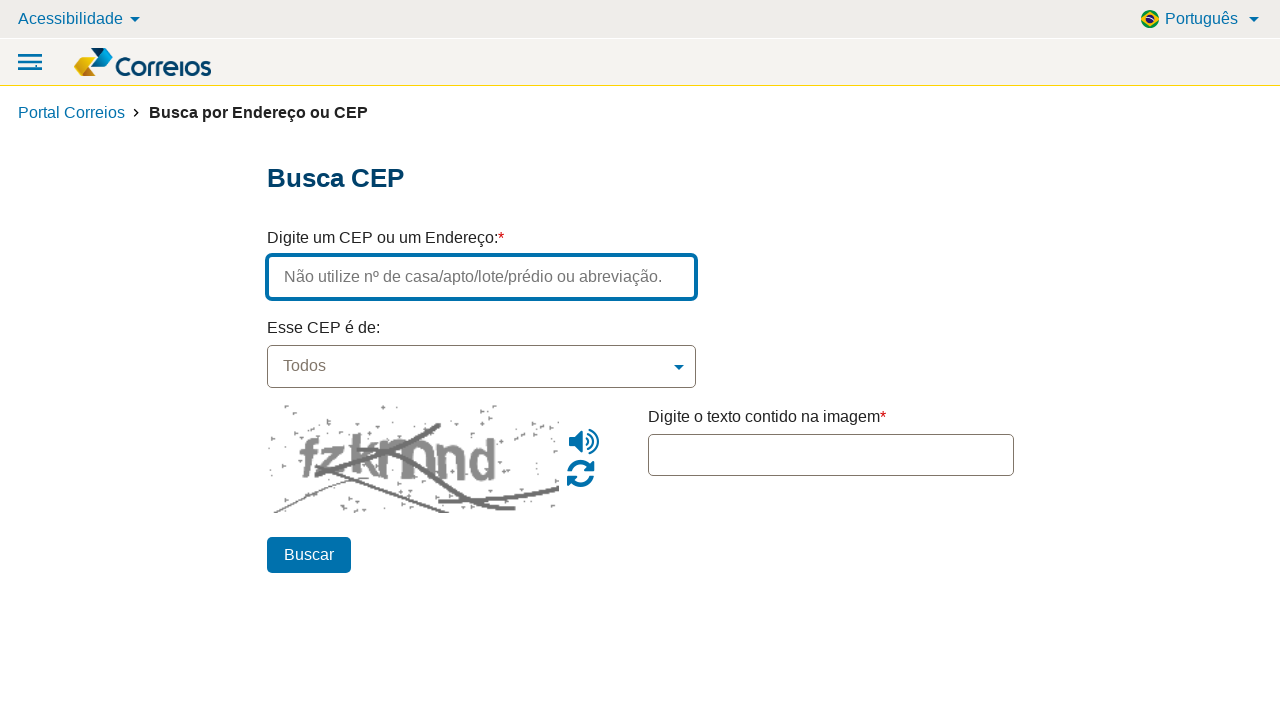

Clicked on the 'Busca CEP' heading at (640, 178) on internal:role=heading[name="Busca CEP"i]
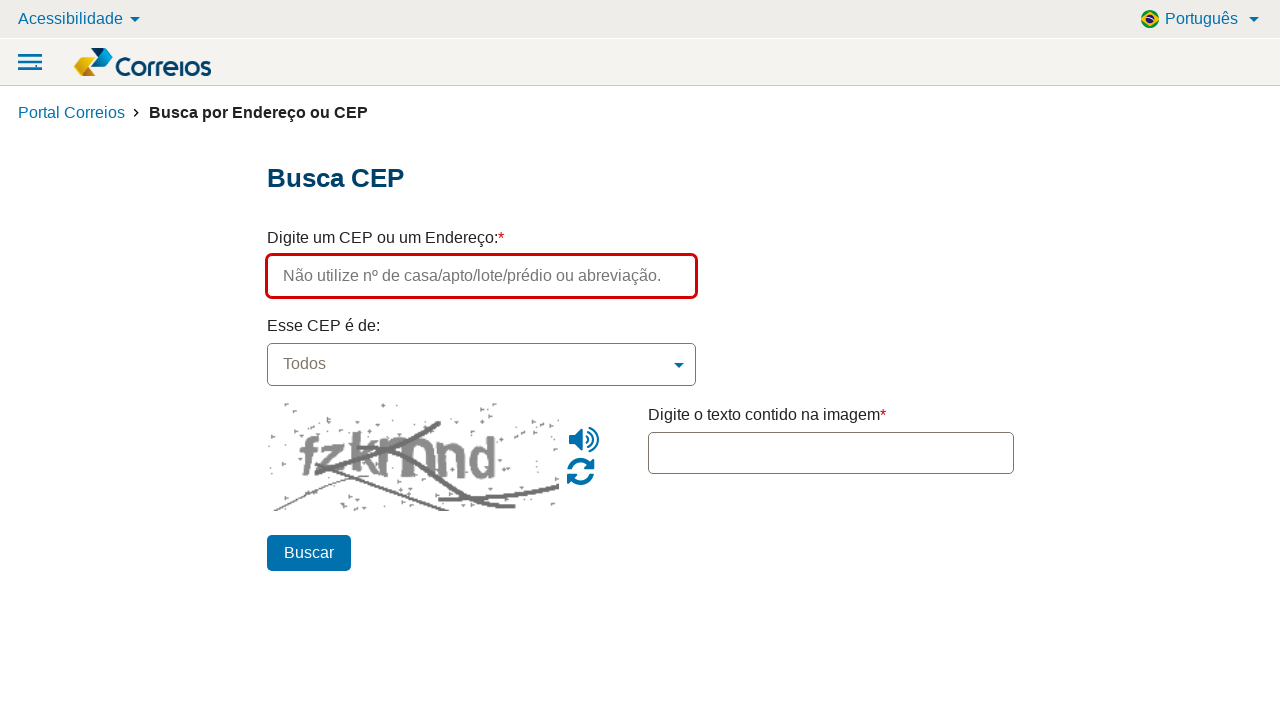

Clicked on the postal code input field at (481, 276) on internal:attr=[placeholder="Não utilize nº de casa/apto/"i]
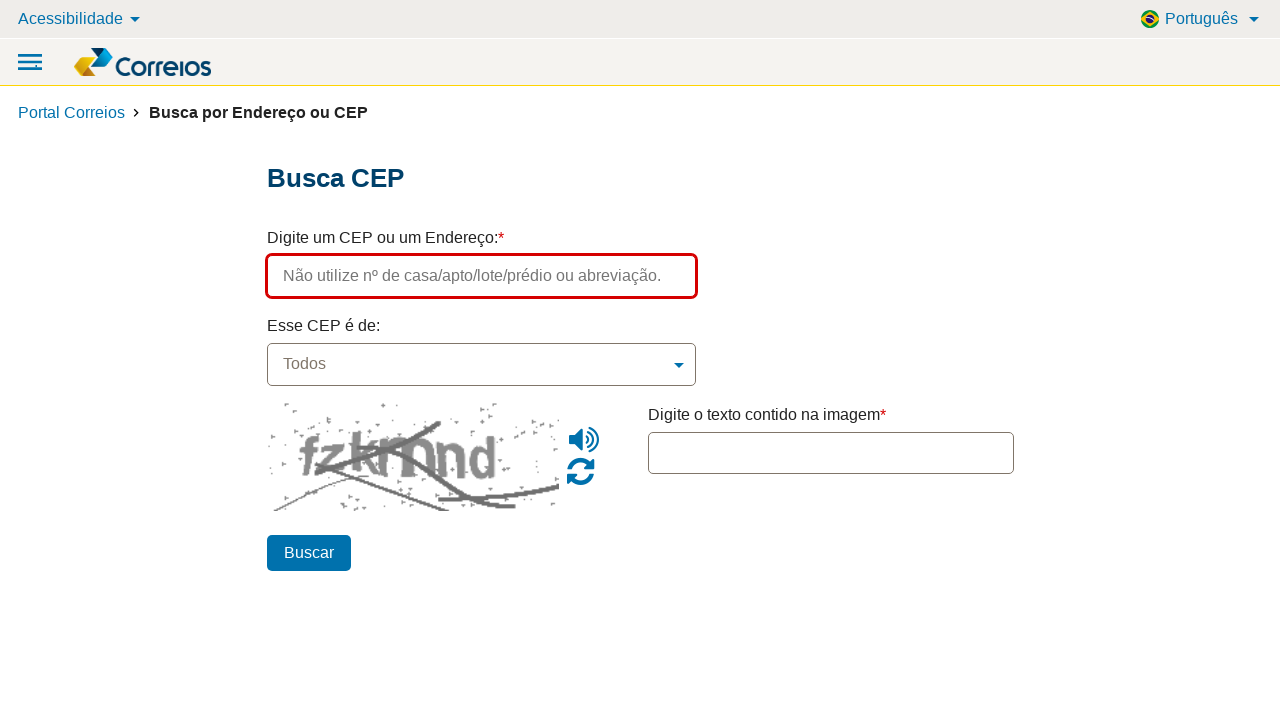

Filled in postal code '80700000' on internal:attr=[placeholder="Não utilize nº de casa/apto/"i]
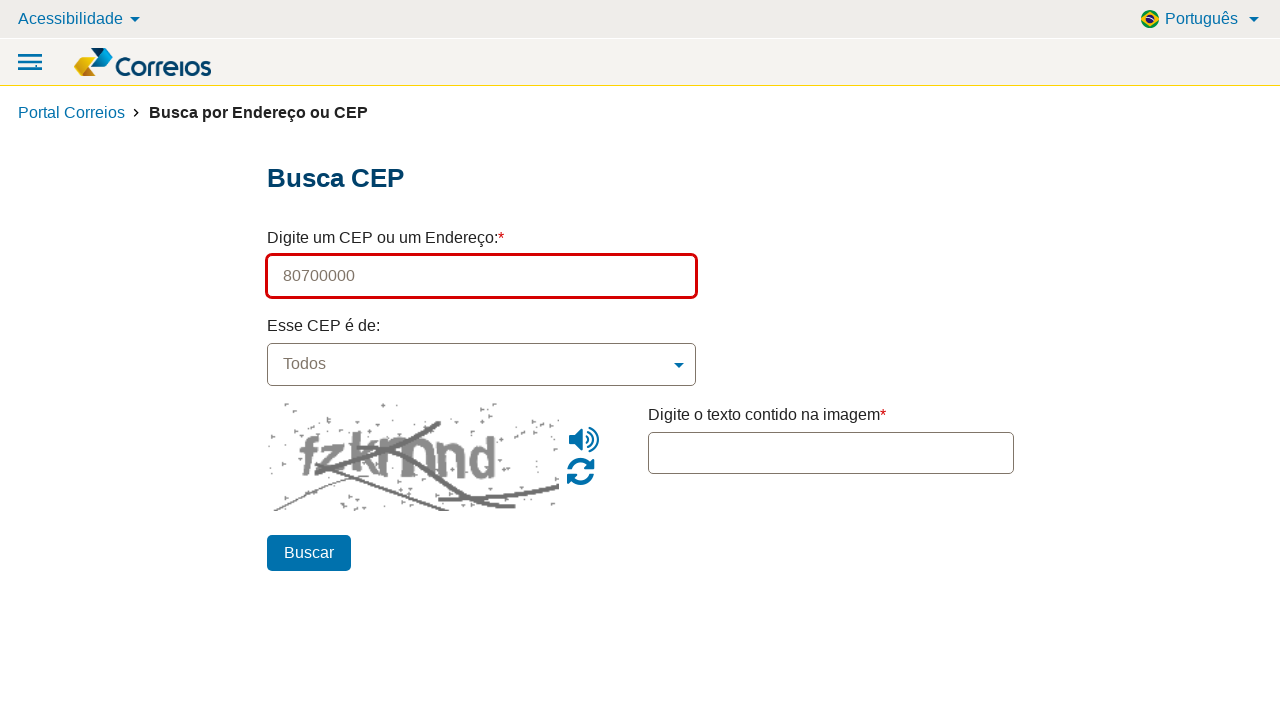

Clicked the 'Buscar' (Search) button at (308, 553) on internal:role=button[name="Buscar"i]
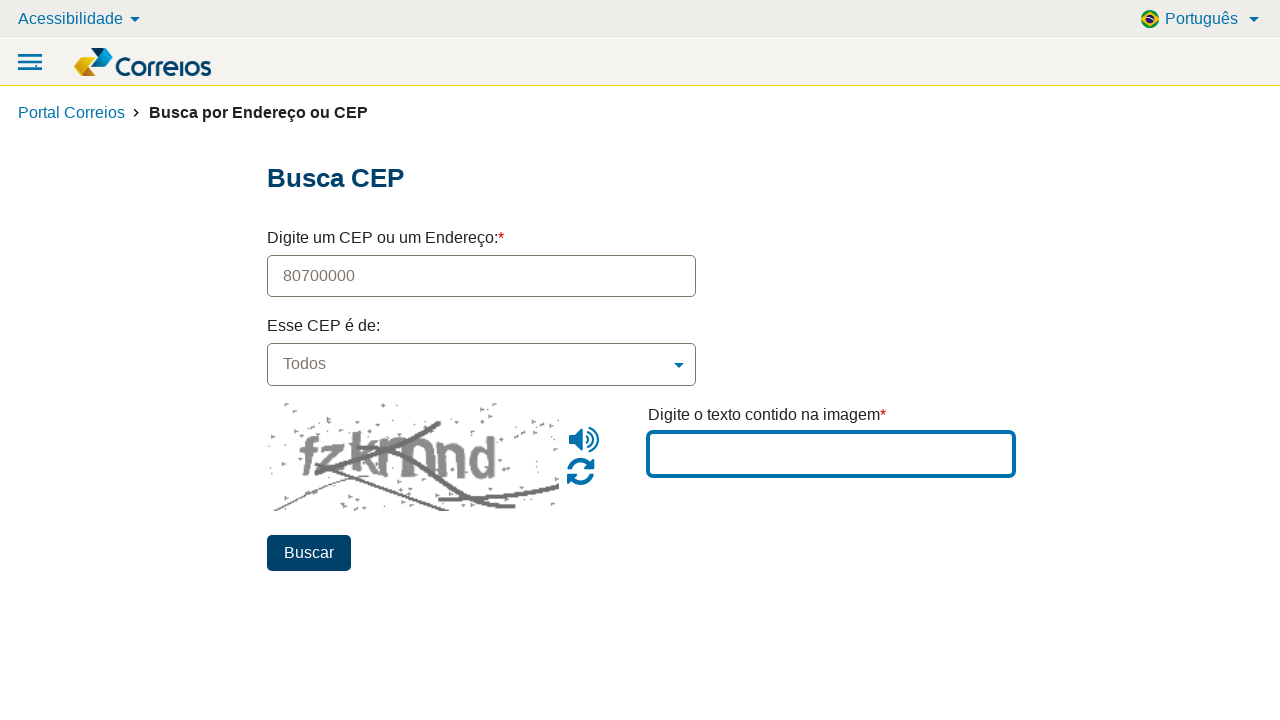

CAPTCHA error message appeared and was verified at (640, 695) on internal:text="Preencha o campo Captcha! ("i
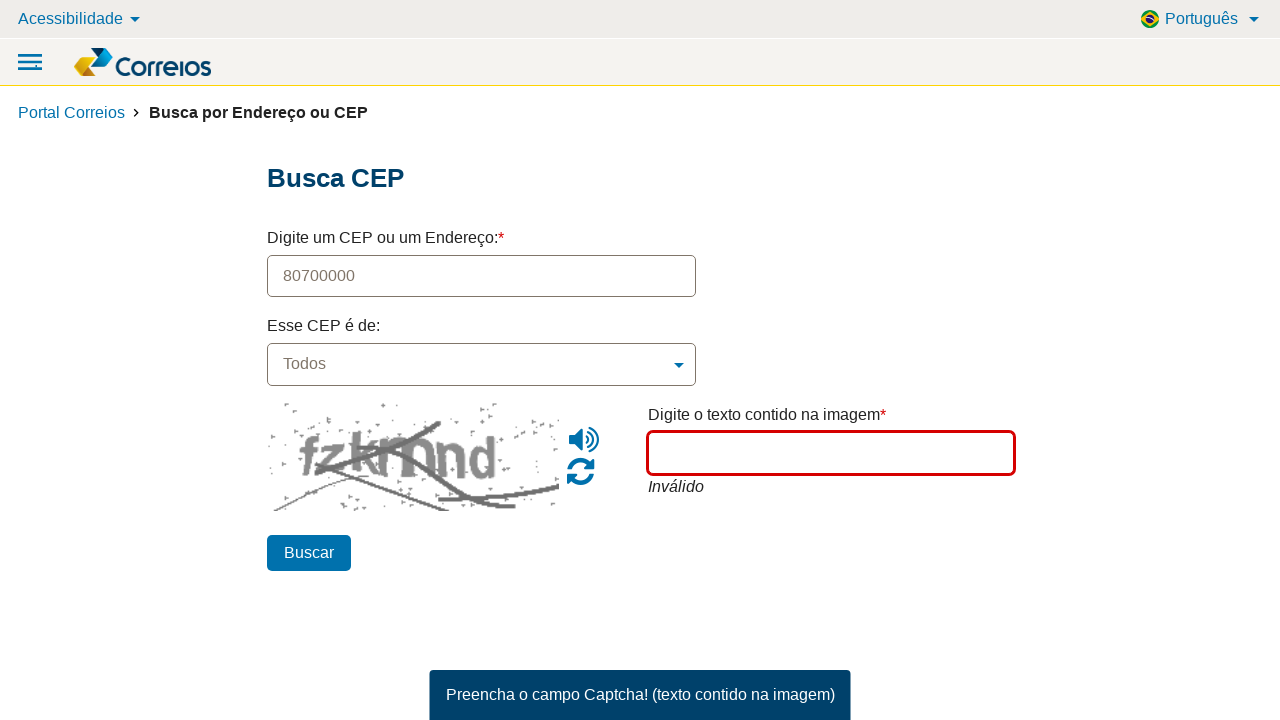

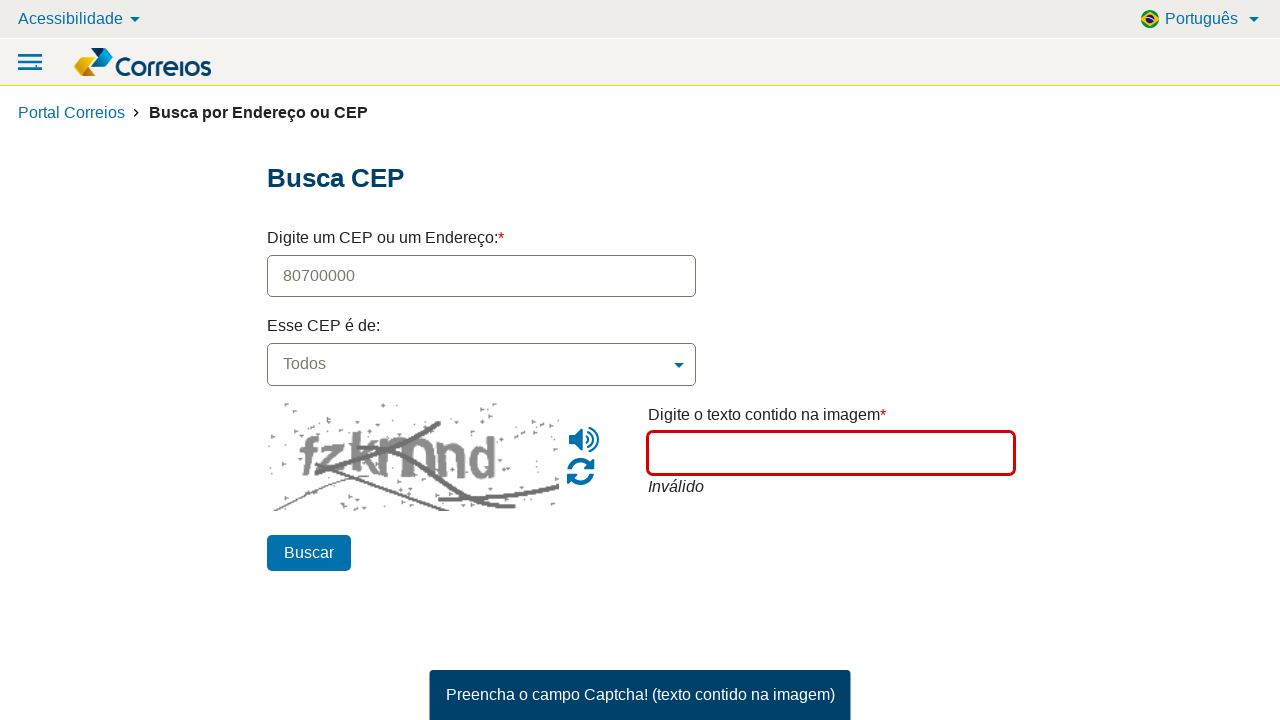